Tests form submission by selecting an option from a dropdown and clicking the submit button, then verifying the success message

Starting URL: https://www.selenium.dev/selenium/web/web-form.html

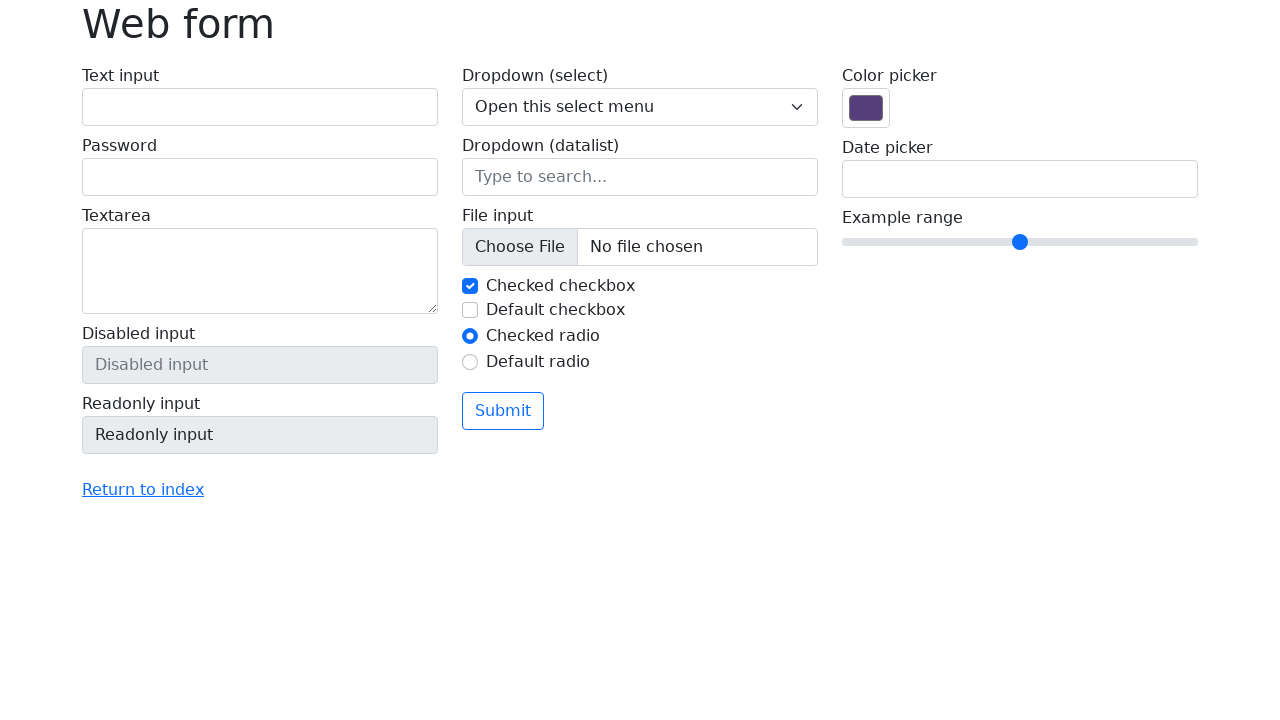

Clicked on the select dropdown at (640, 107) on select[name='my-select']
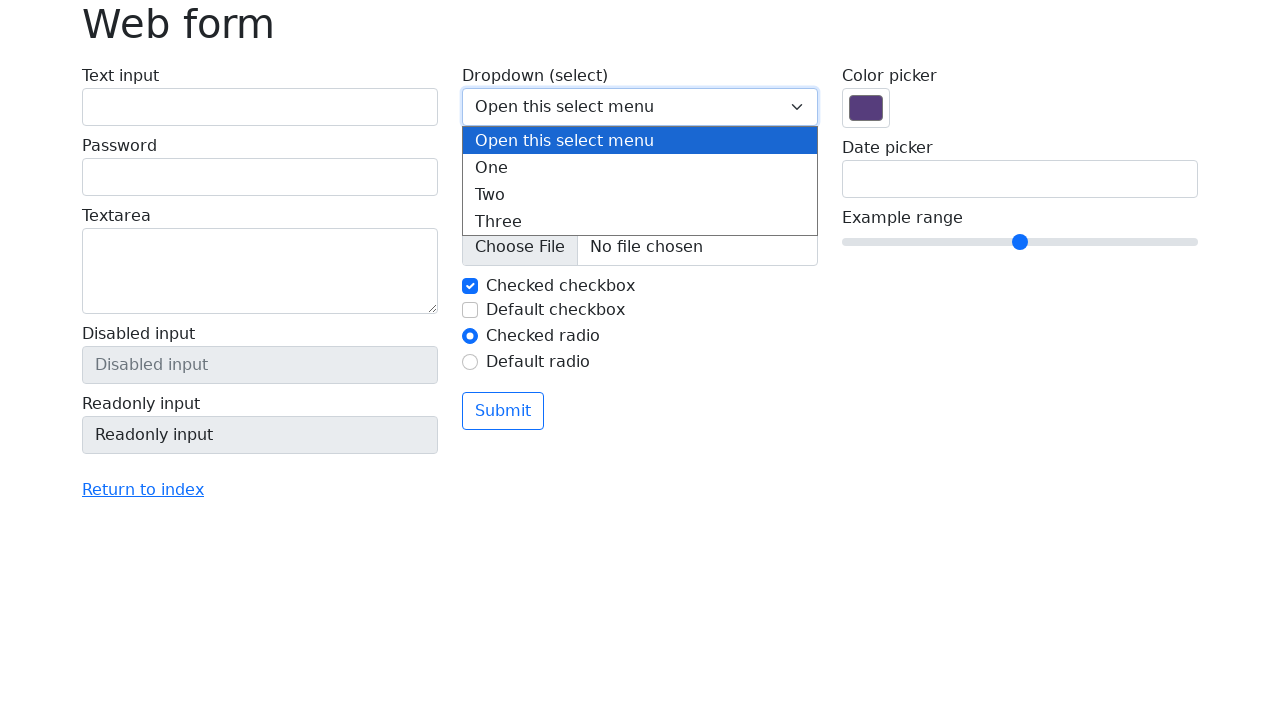

Selected option with value '2' from dropdown on select[name='my-select']
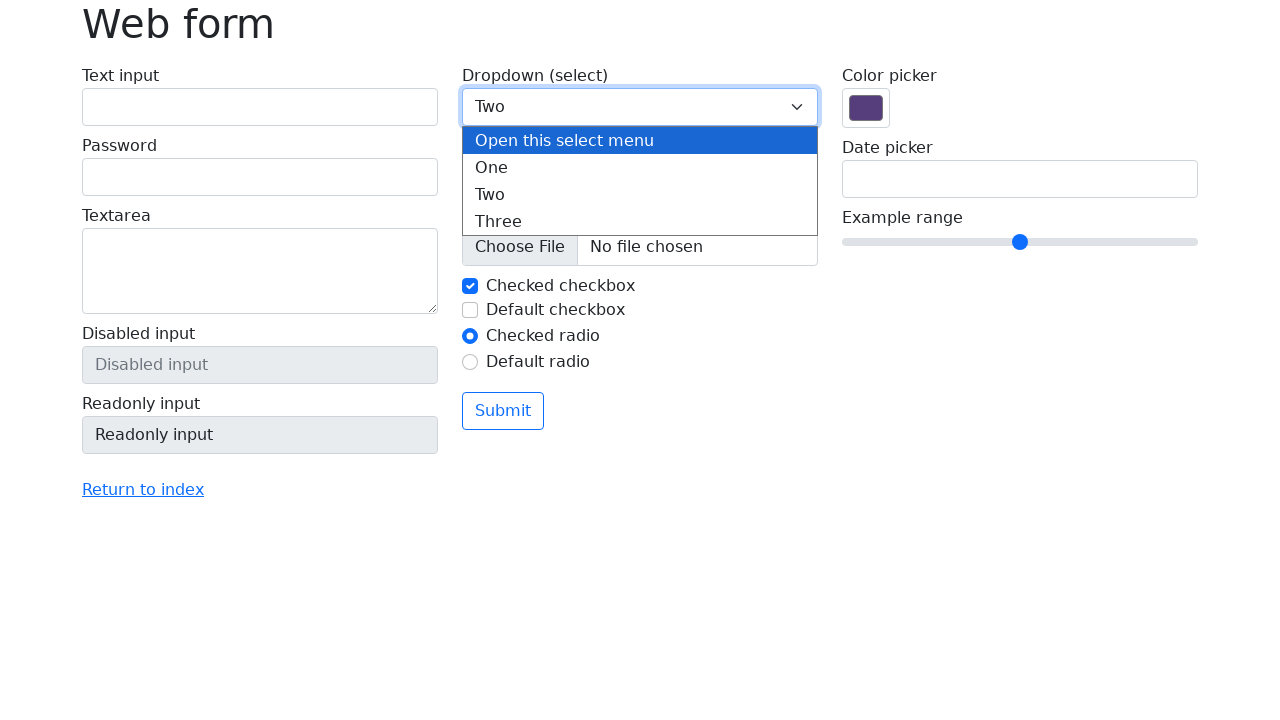

Clicked submit button at (503, 411) on button[type='submit']
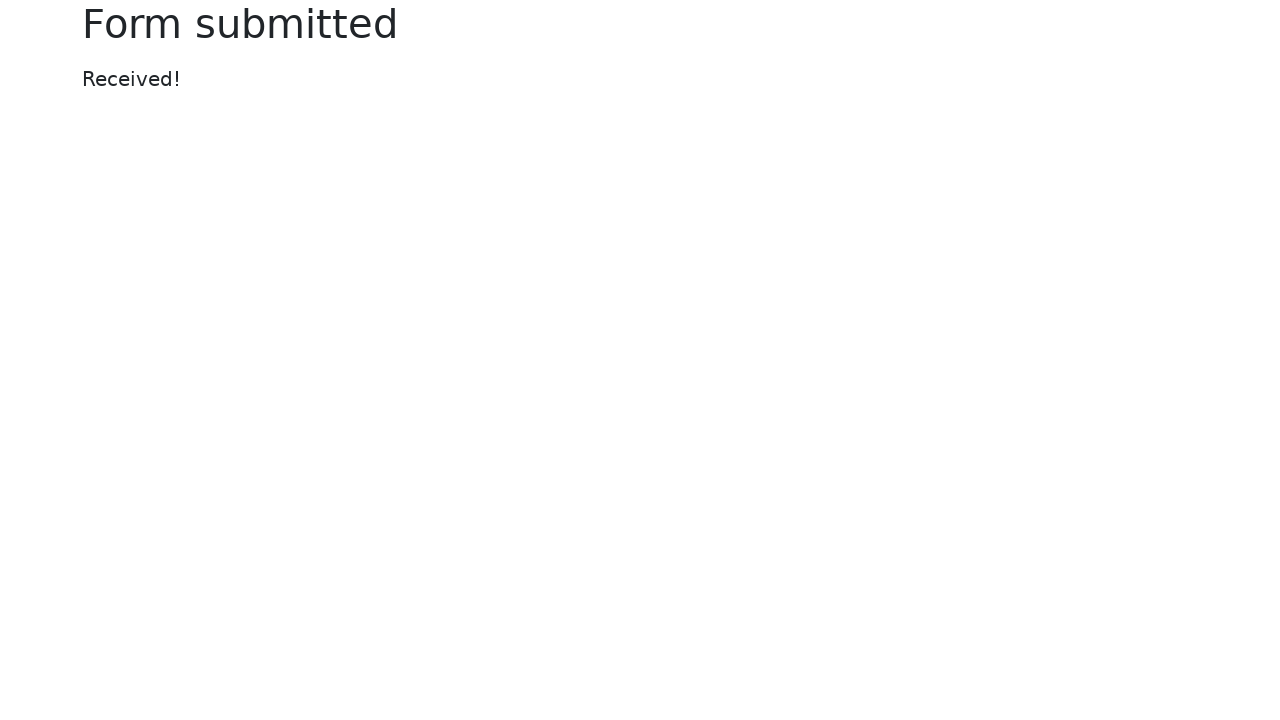

Success message element loaded
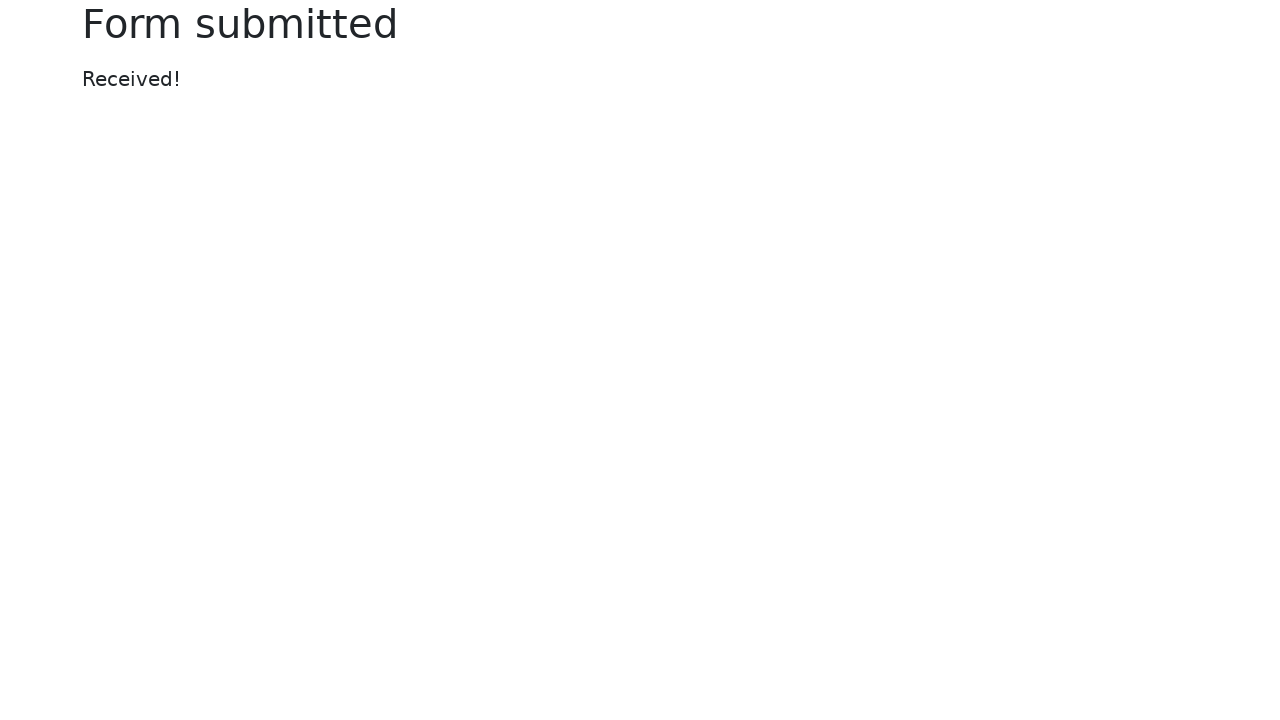

Located success message element
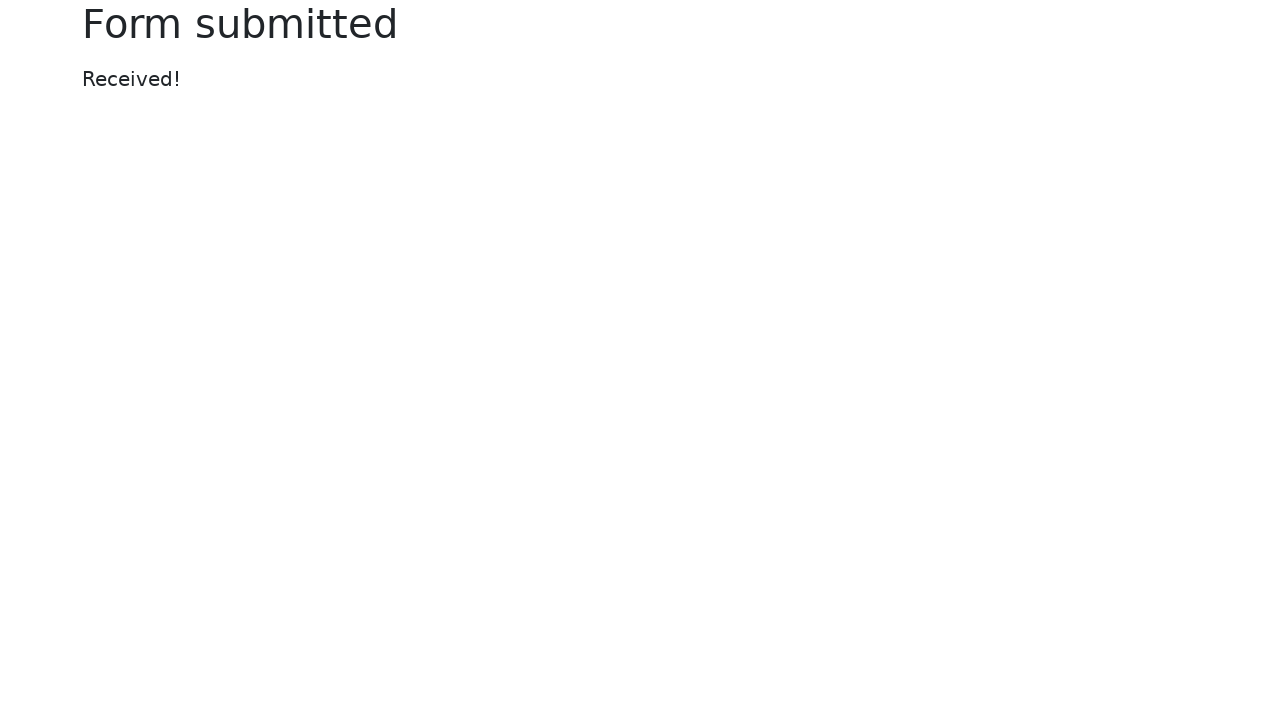

Verified success message displays 'Received!'
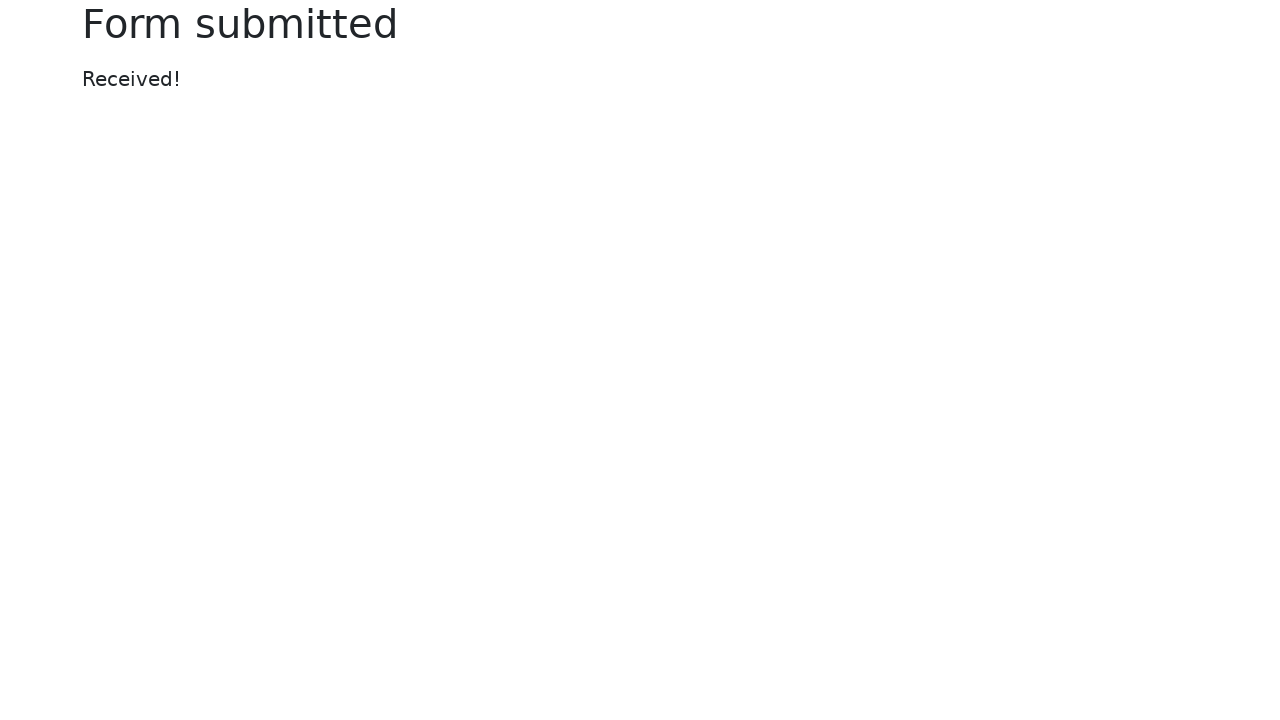

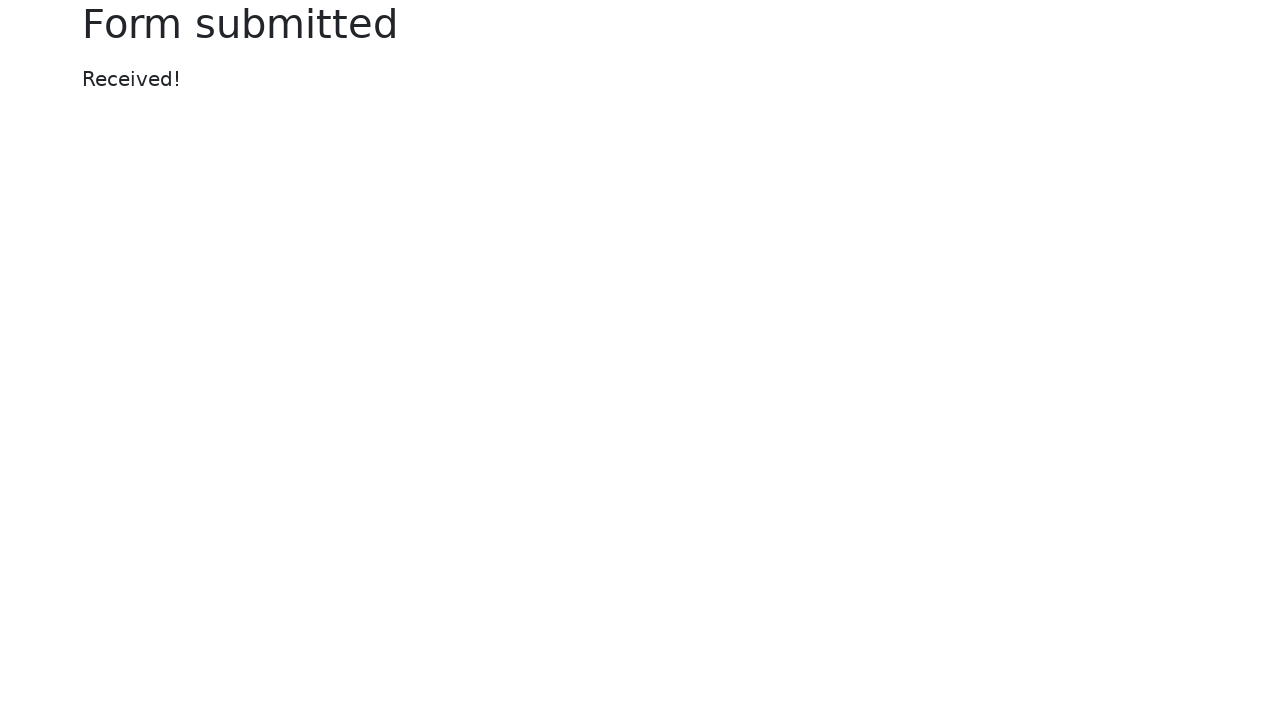